Tests drag and drop functionality by dragging an element and dropping it onto a target drop zone on the DemoQA droppable page

Starting URL: https://demoqa.com/droppable

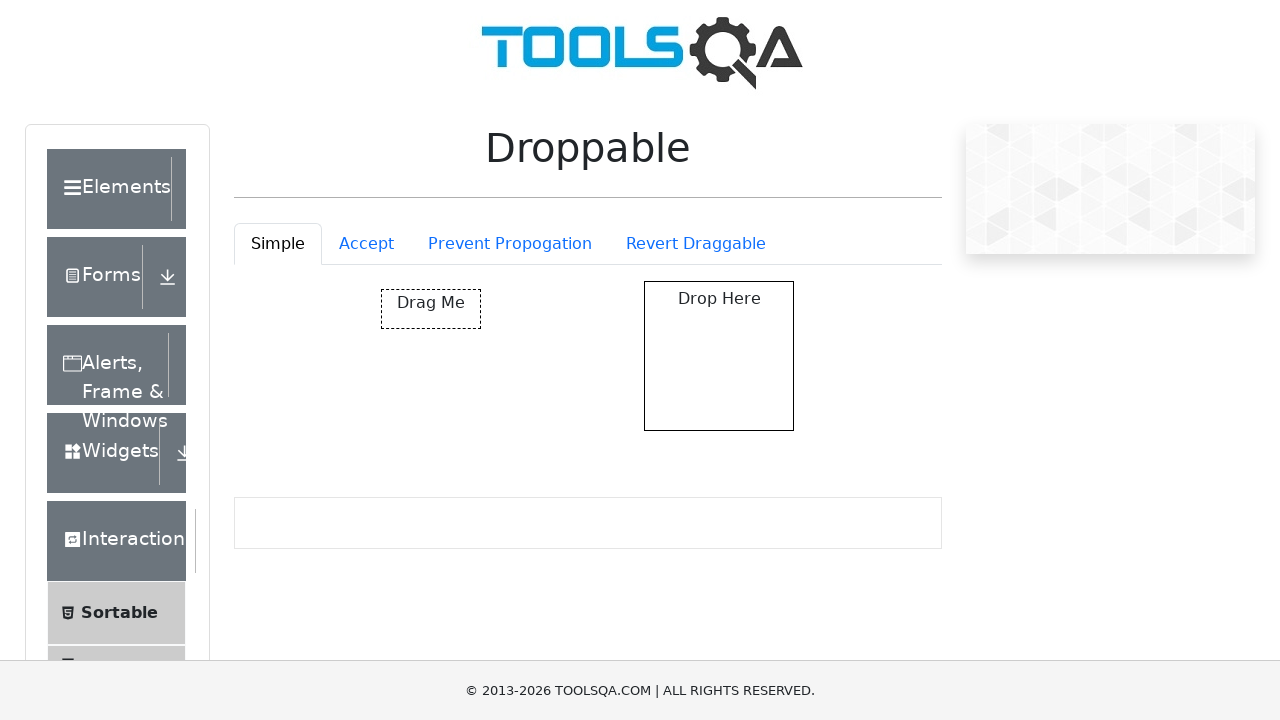

Waited for draggable element to be visible
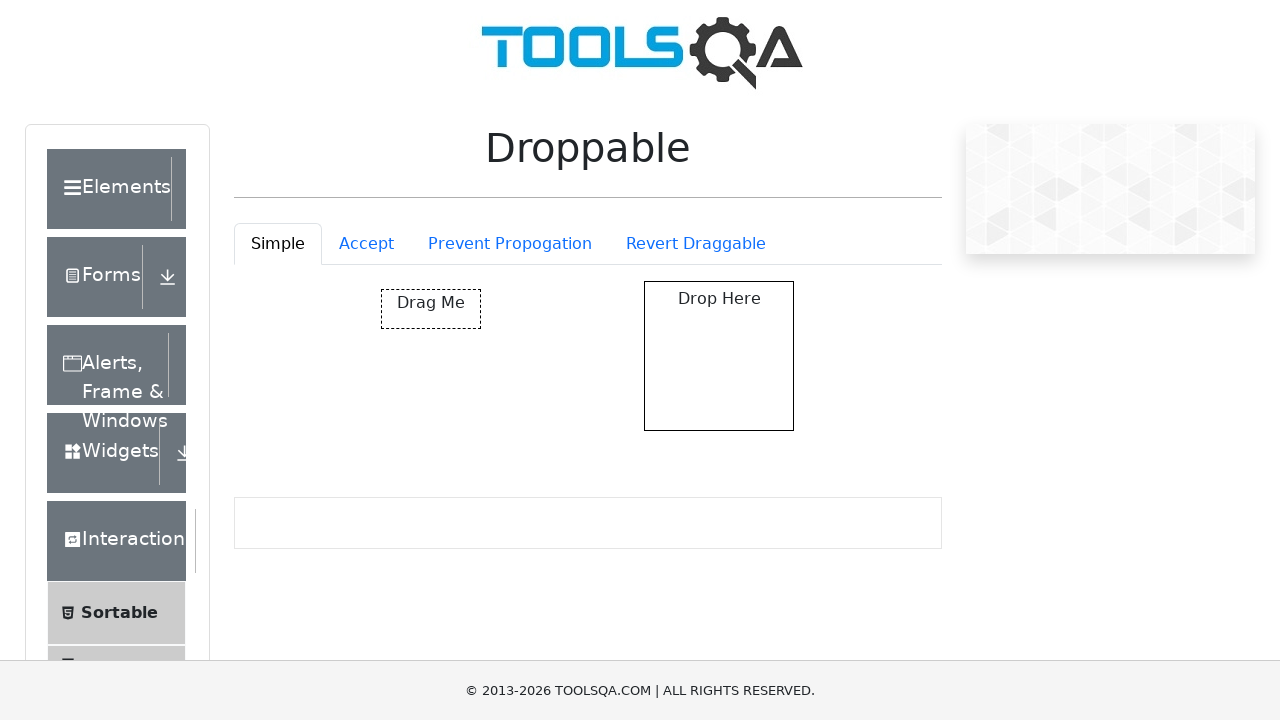

Waited for droppable target element to be visible
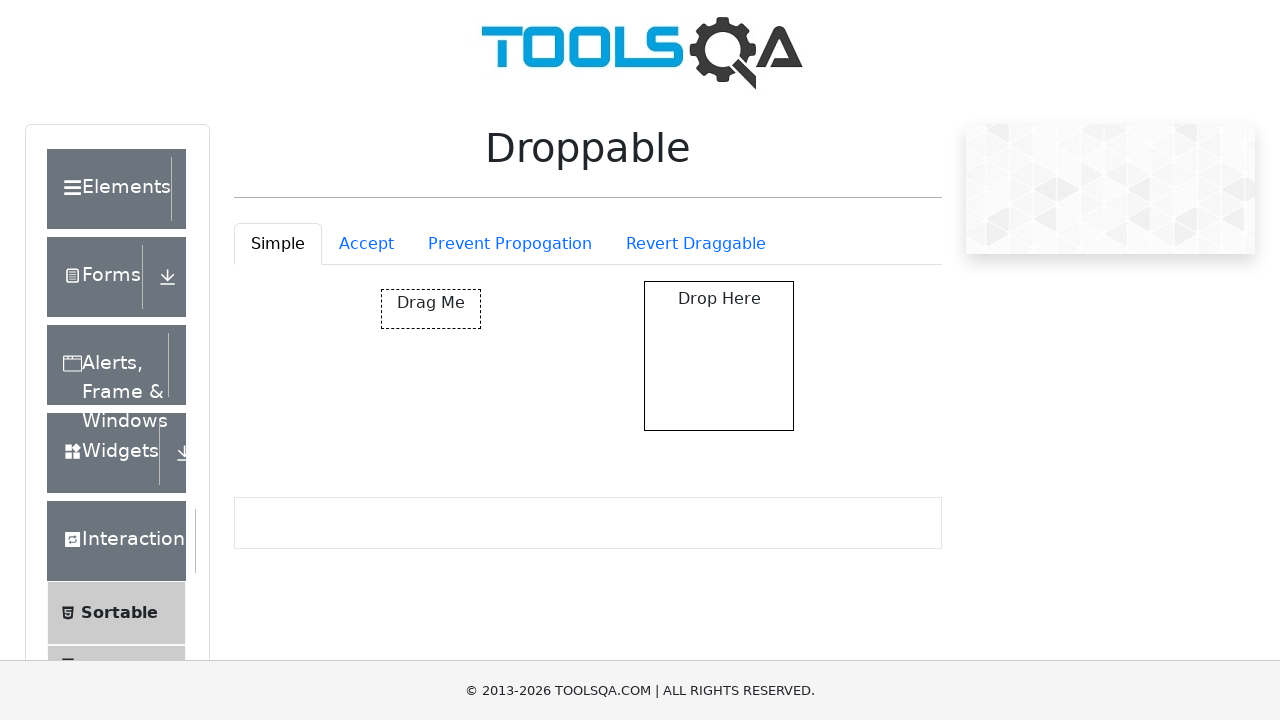

Dragged element from #draggable and dropped it onto #droppable at (719, 356)
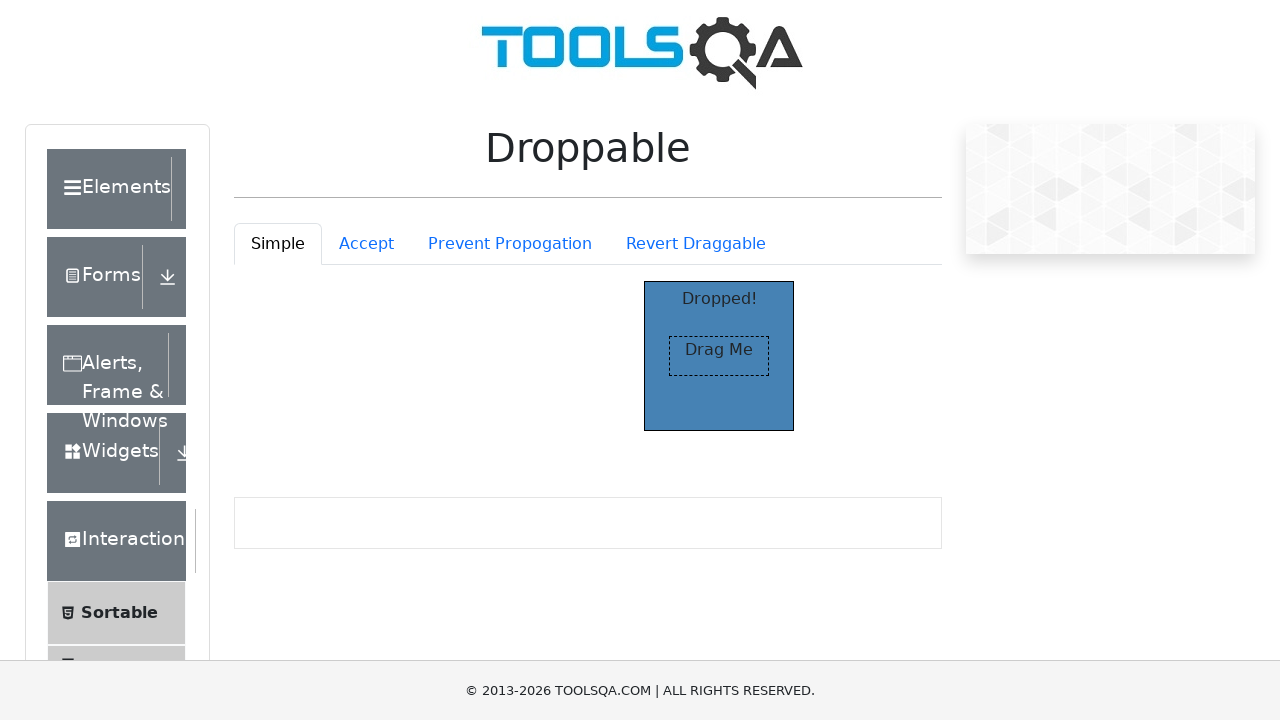

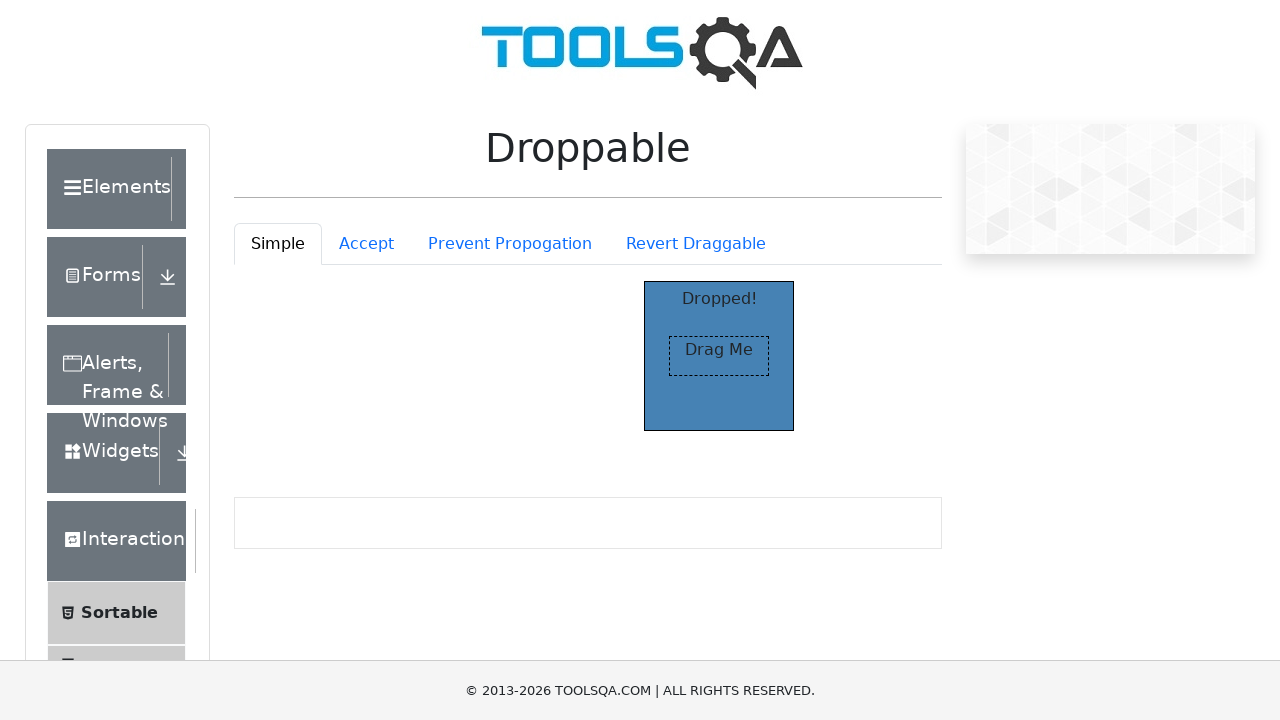